Navigates to Windguru.cz forecast page for a specific spot and verifies that wind speed, wave height, and date forecast elements are displayed

Starting URL: https://www.windguru.cz/308

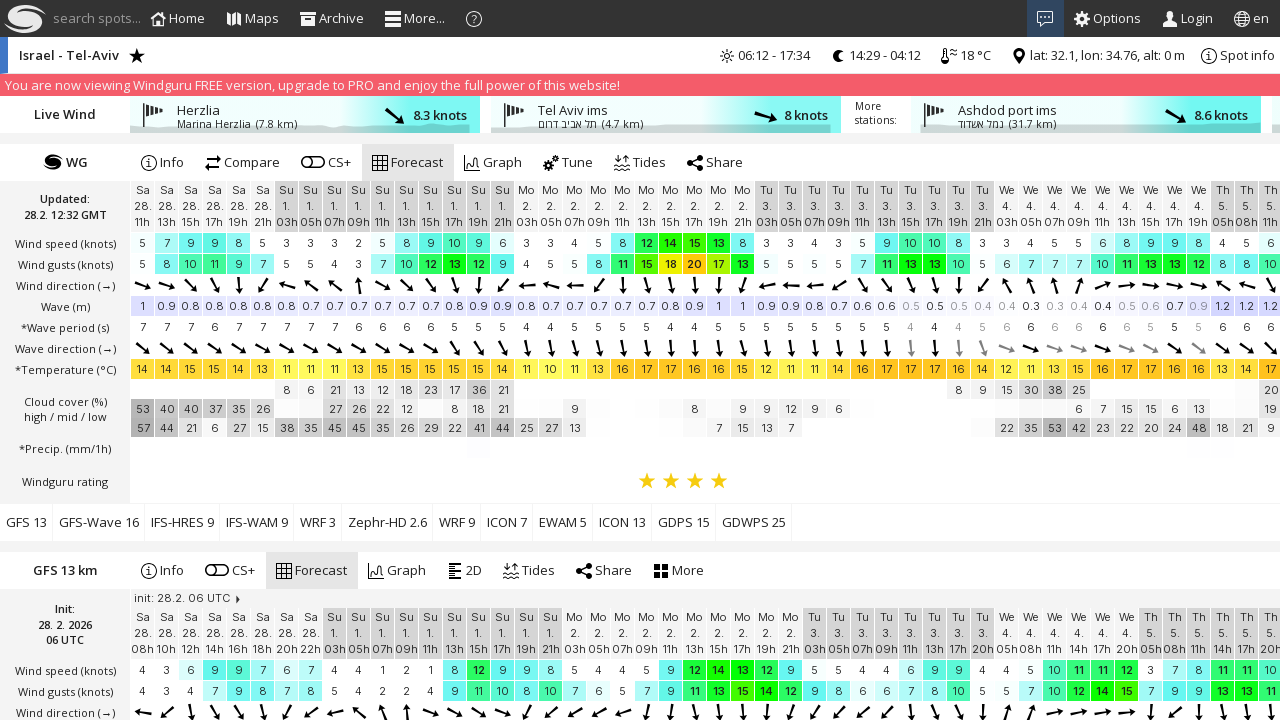

Waited 2 seconds for Windguru forecast page to load
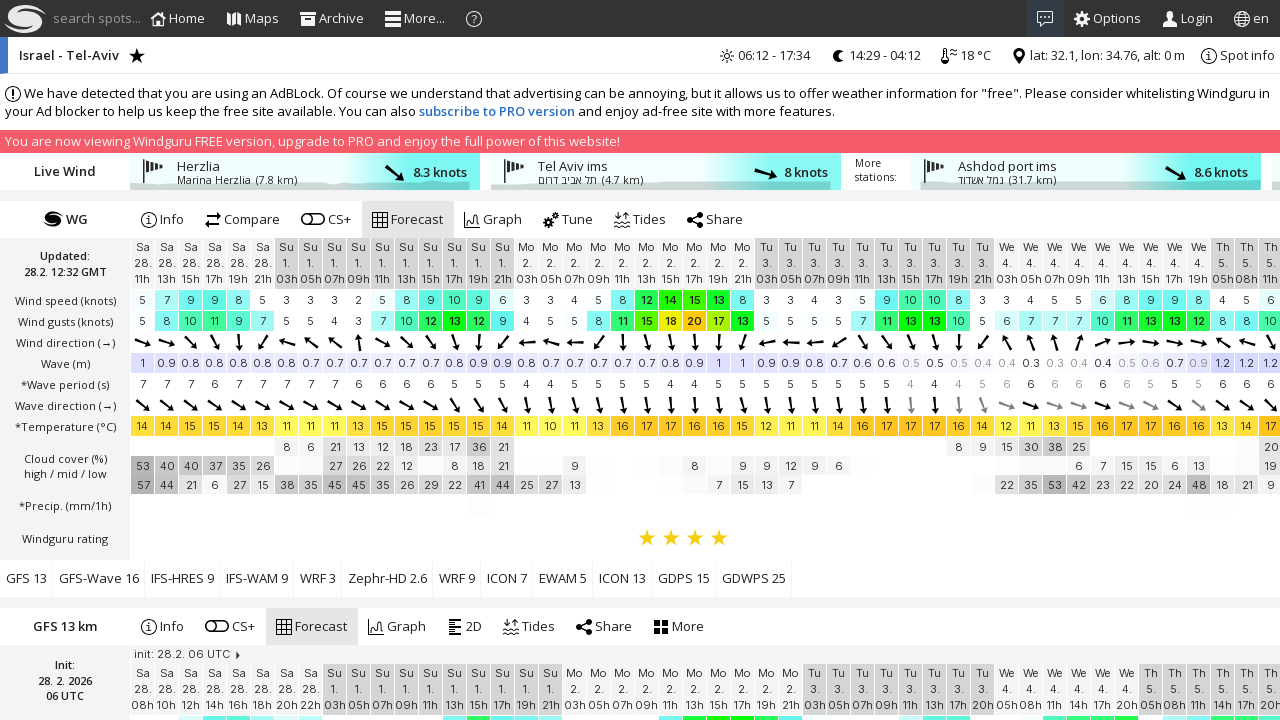

Wind speed forecast element (#tabid_0_0_WINDSPD) is present and loaded
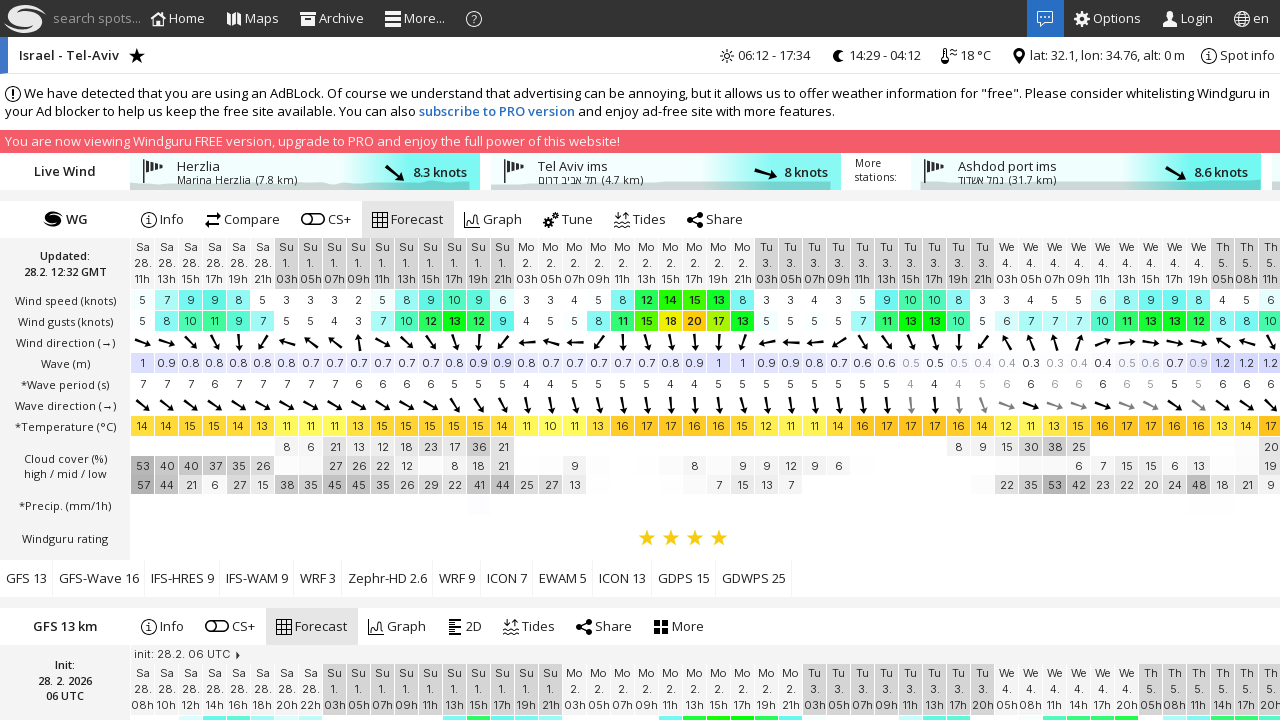

Wave height forecast element (#tabid_0_0_HTSGW) is present and loaded
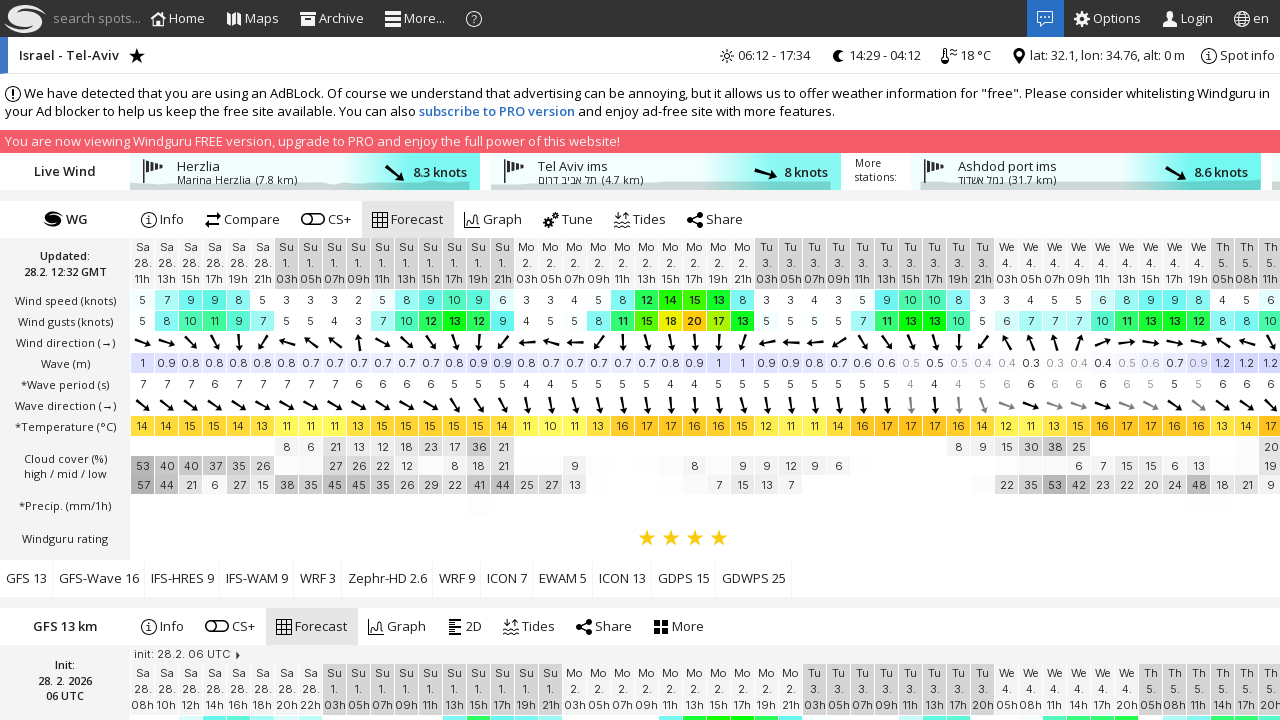

Date forecast element (#tabid_0_0_dates) is present and loaded
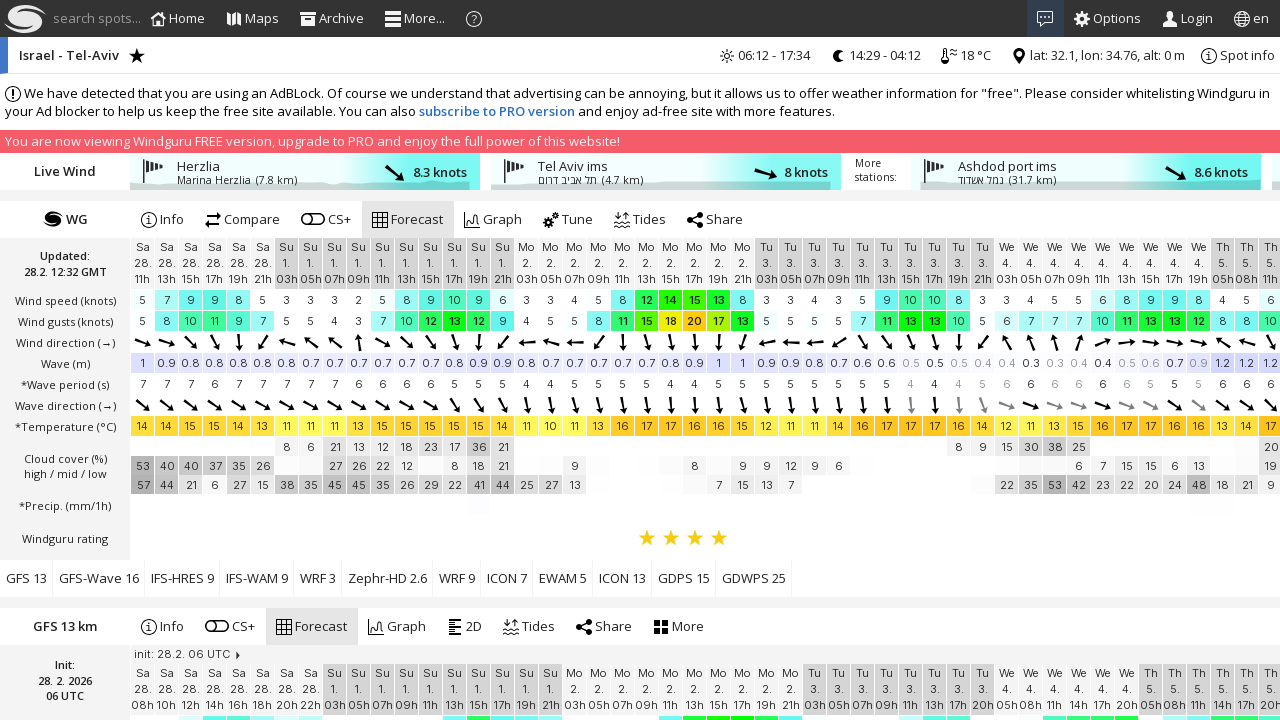

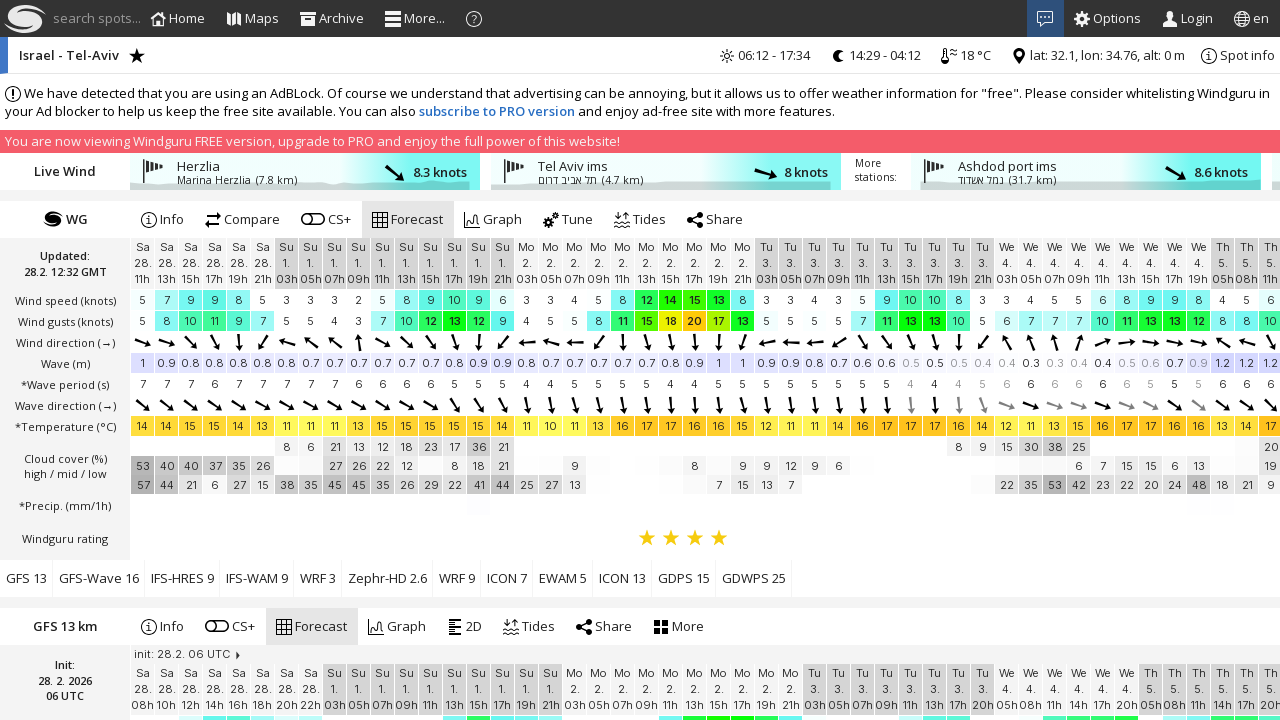